Tests browser alert dialog handling by clicking a button to trigger an alert and accepting it

Starting URL: https://testpages.eviltester.com/styled/alerts/alert-test.html

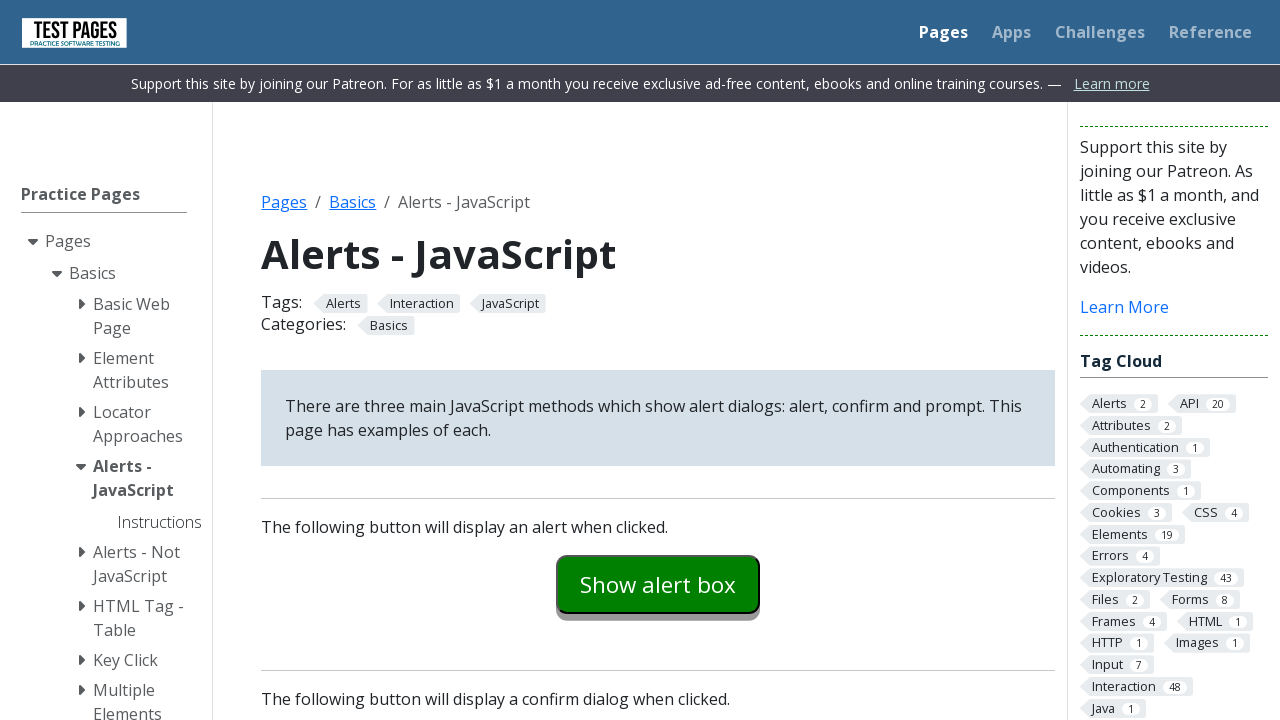

Set up dialog handler to accept alert dialogs
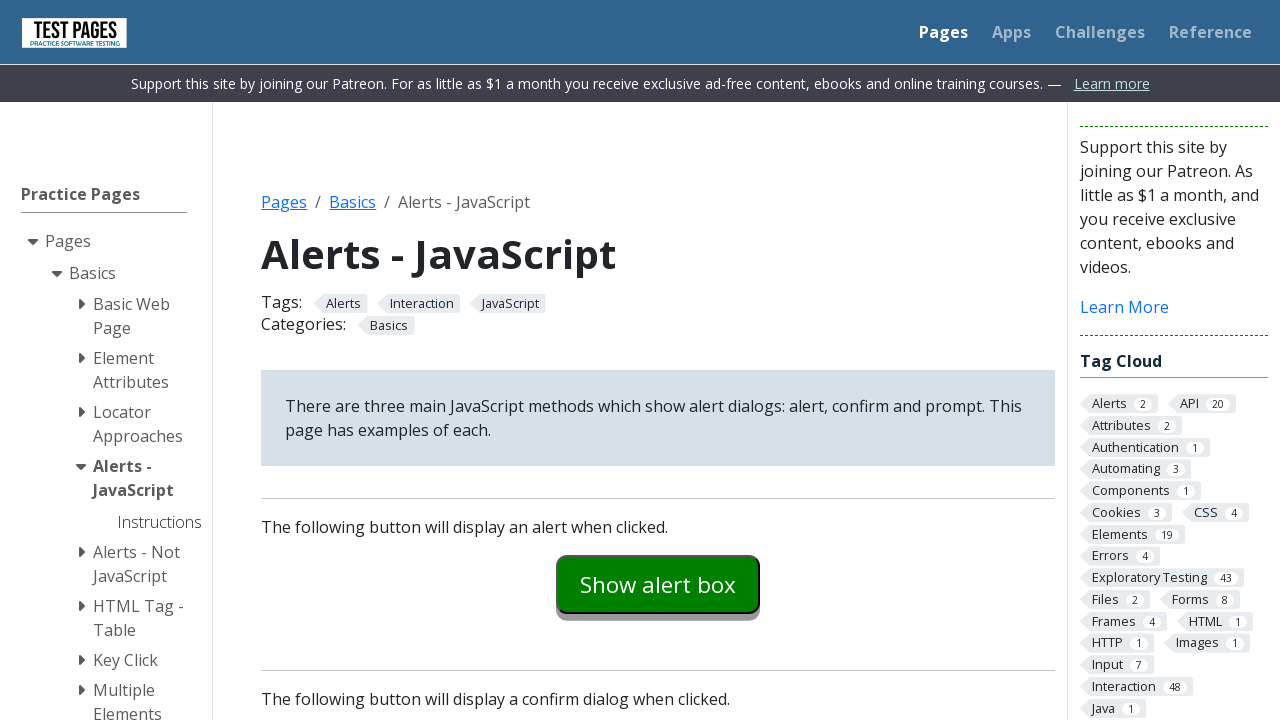

Clicked alert button to trigger alert dialog at (658, 584) on #alertexamples
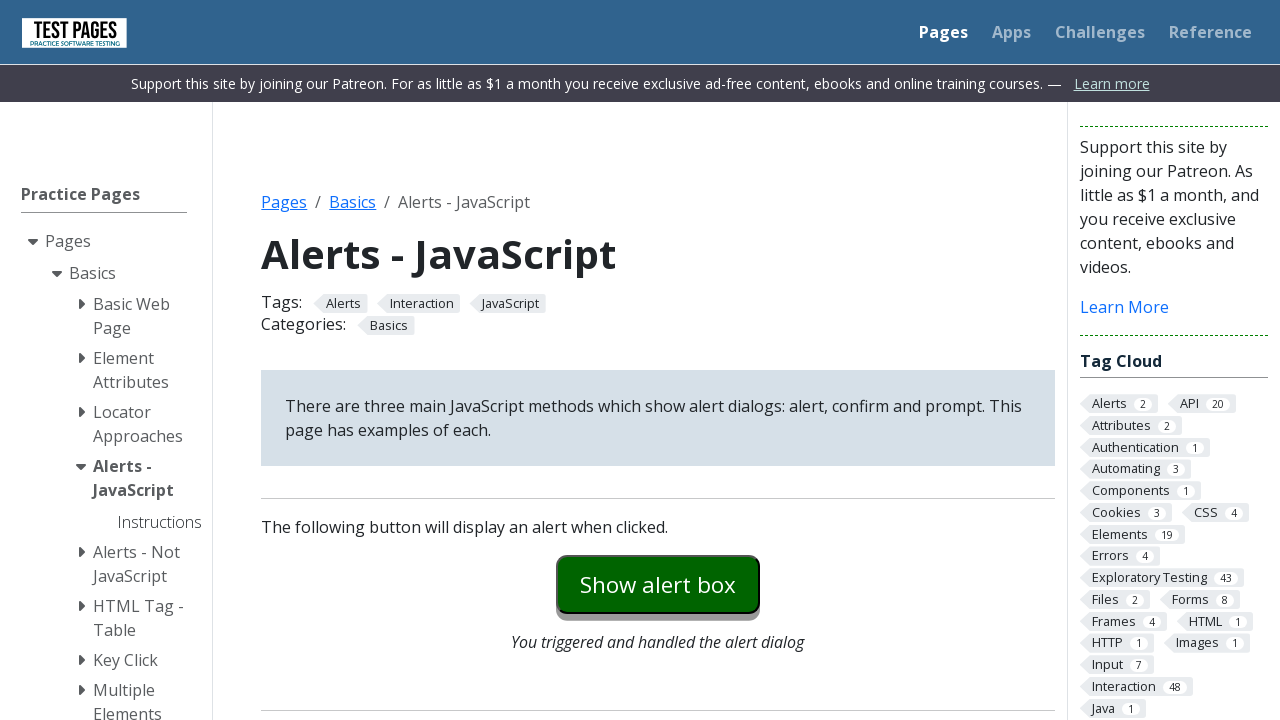

Waited for alert dialog to be handled
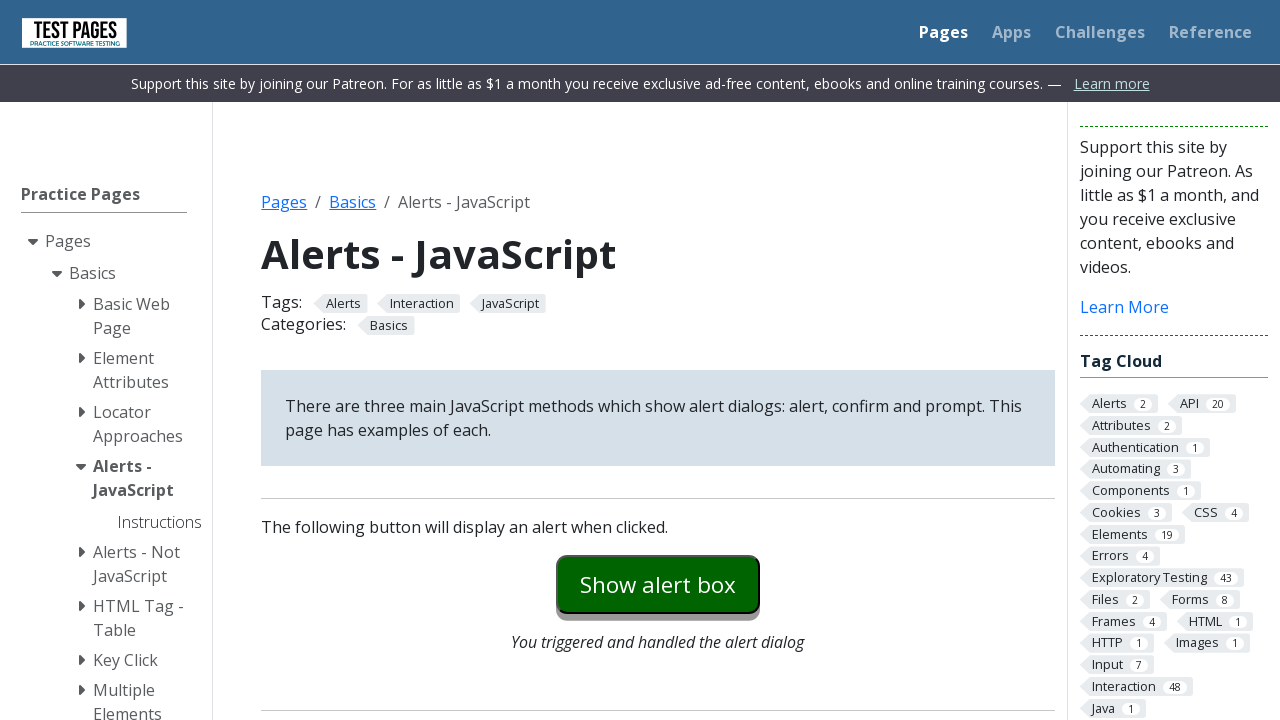

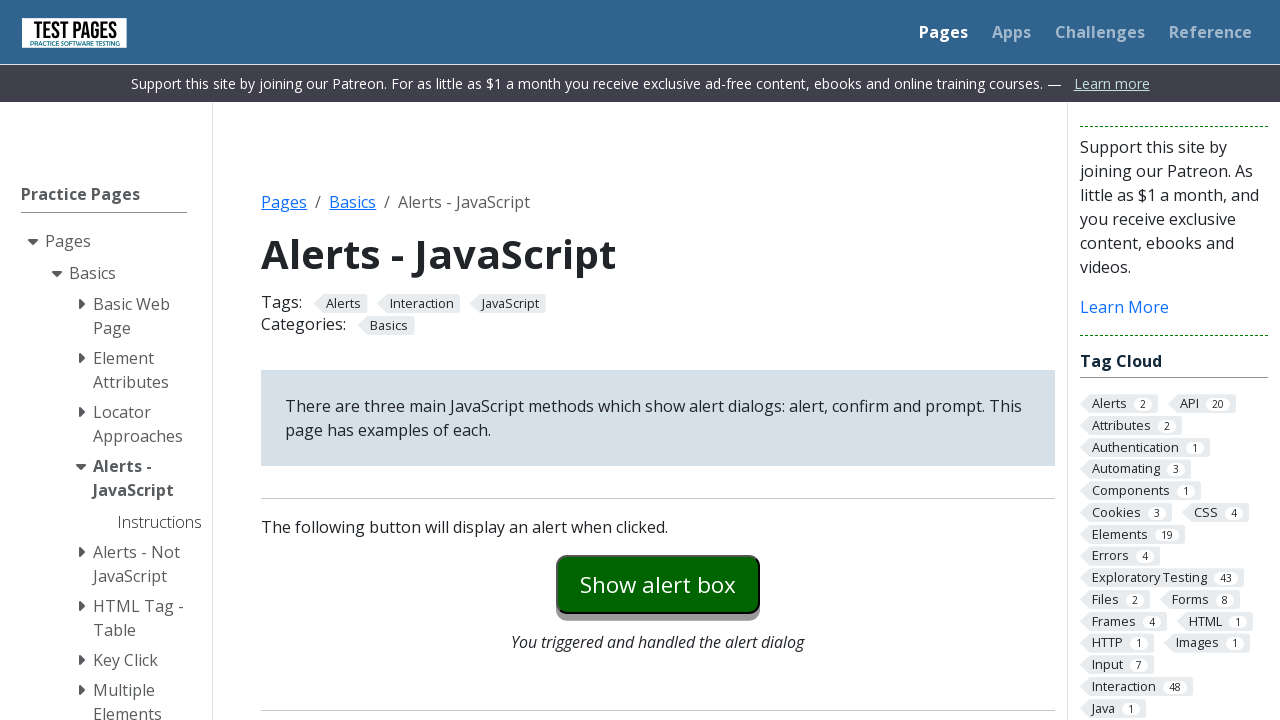